Tests login form with invalid email format and verifies validation error is displayed

Starting URL: https://codility-frontend-prod.s3.amazonaws.com/media/task_static/qa_login_page/9a83bda125cd7398f9f482a3d6d45ea4/static/attachments/reference_page.html

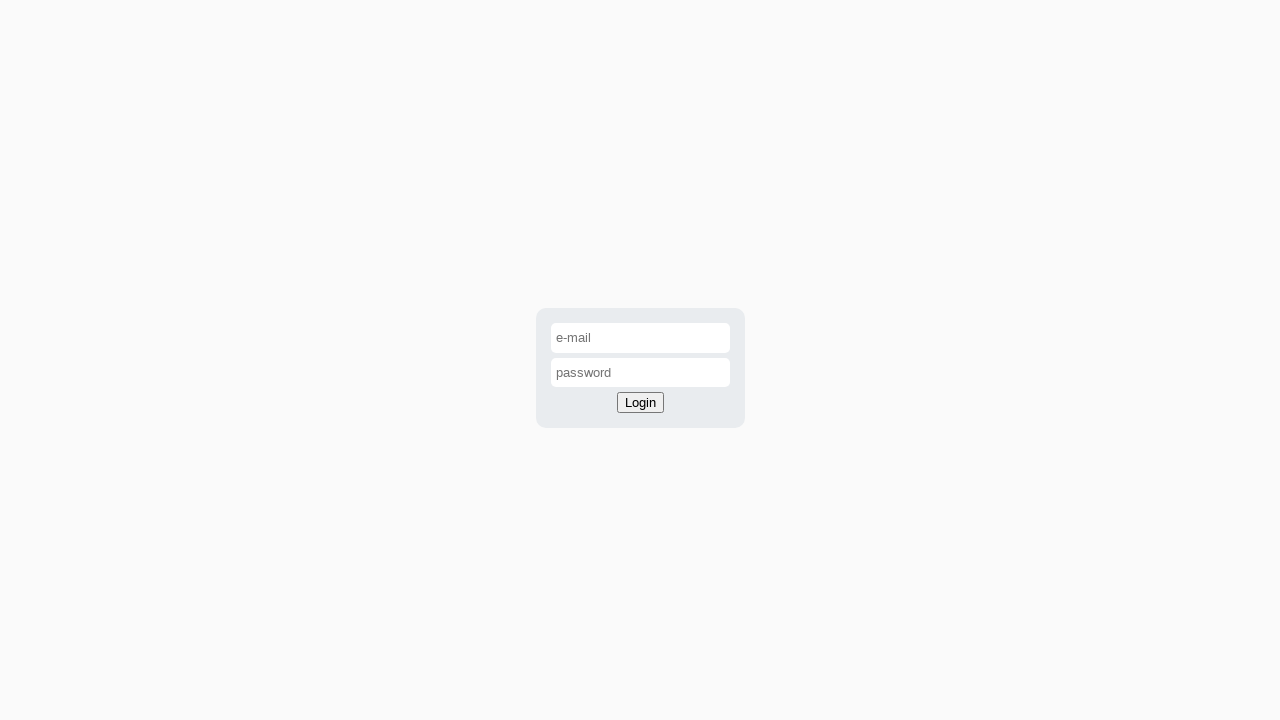

Filled email field with invalid email format 'unknown@codilit' on #email-input
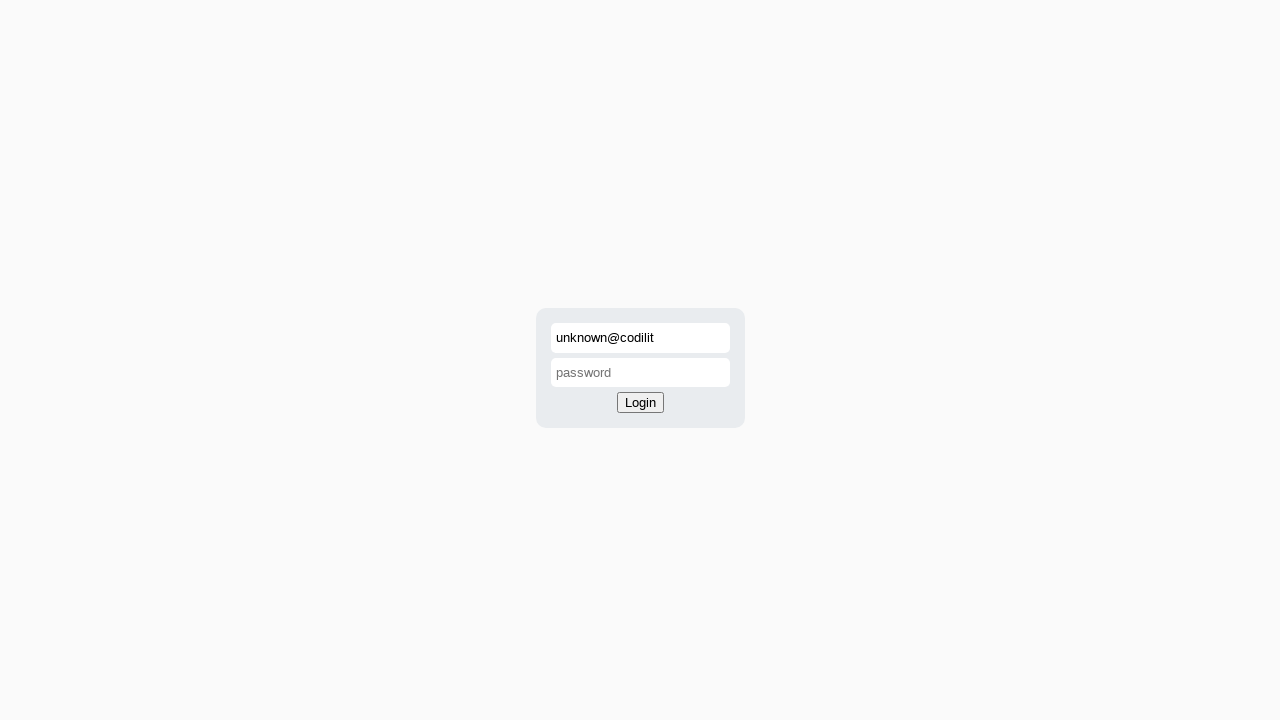

Filled password field with 'password' on #password-input
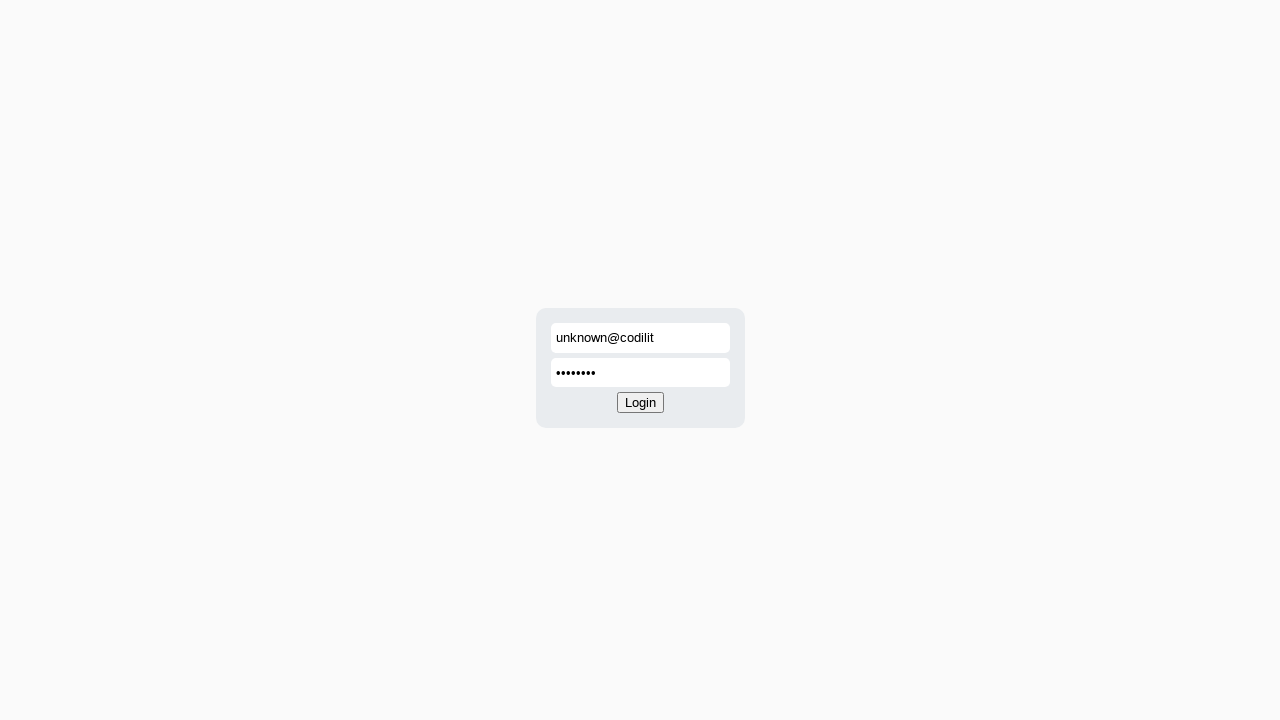

Clicked login button at (640, 403) on #login-button
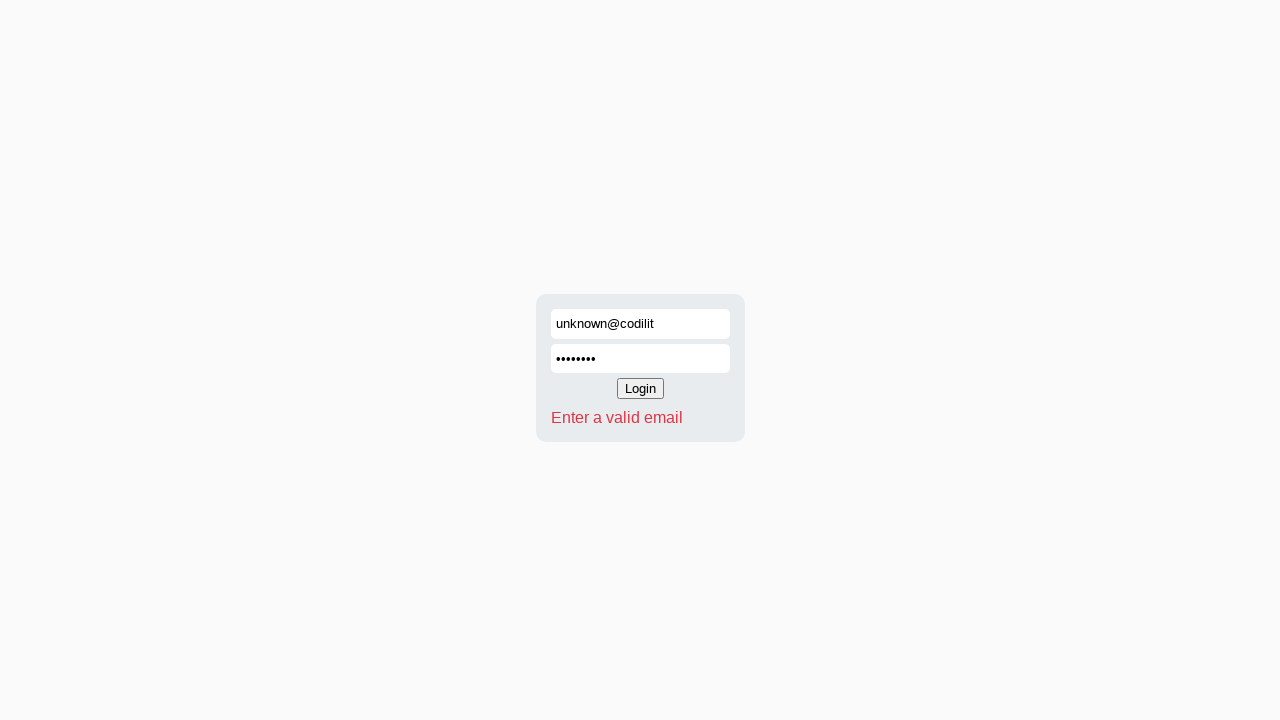

Validation error message is now visible
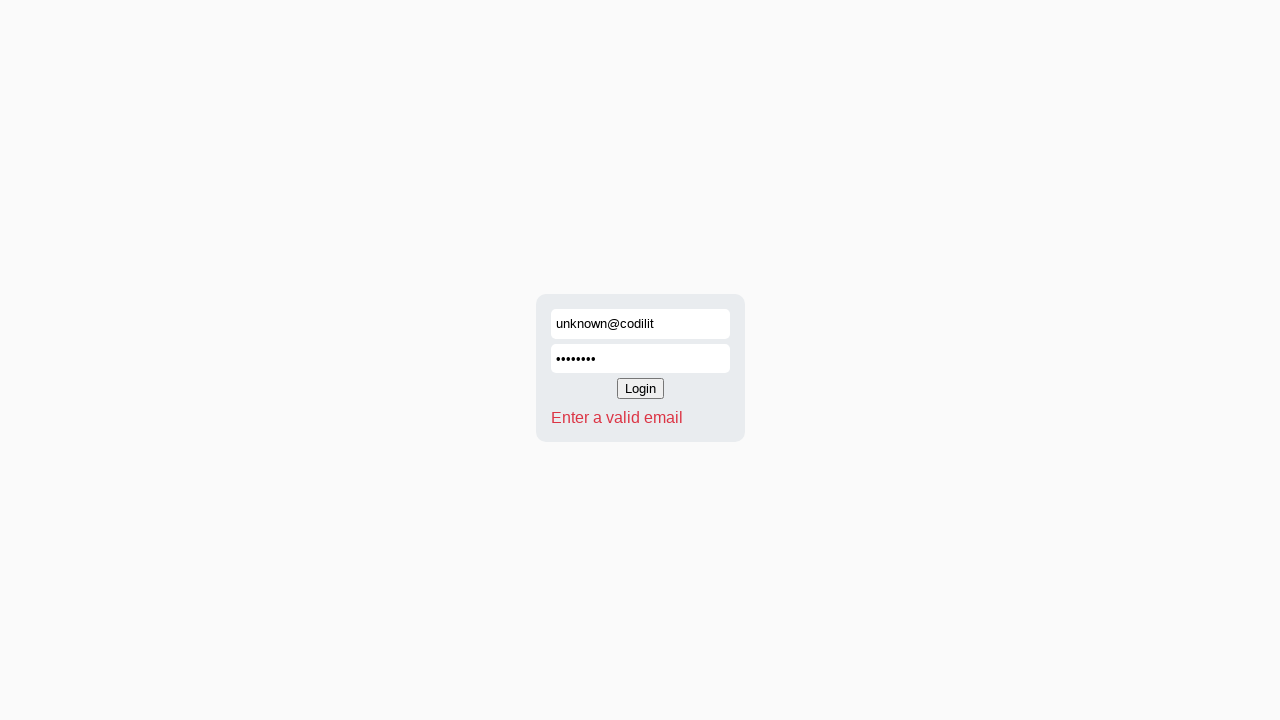

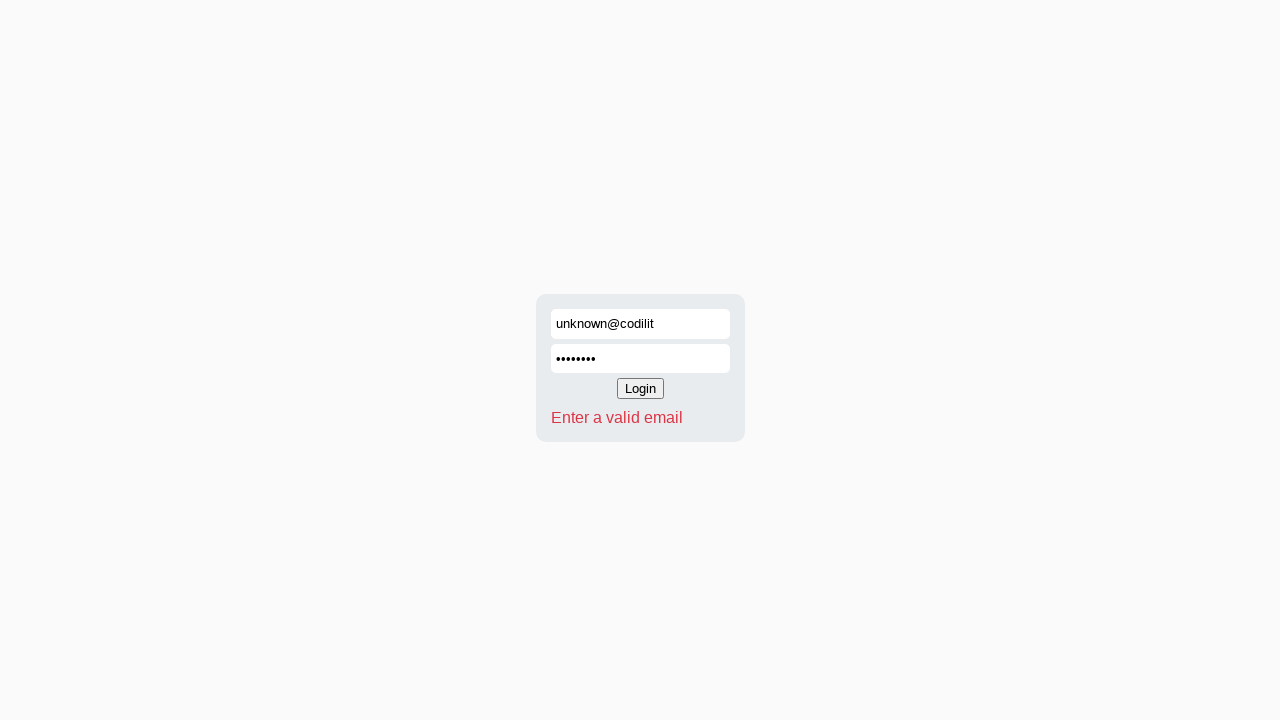